Tests the passenger dropdown functionality by opening the passenger selector, incrementing the adult passenger count 7 times, and then closing the dropdown panel.

Starting URL: https://rahulshettyacademy.com/dropdownsPractise/

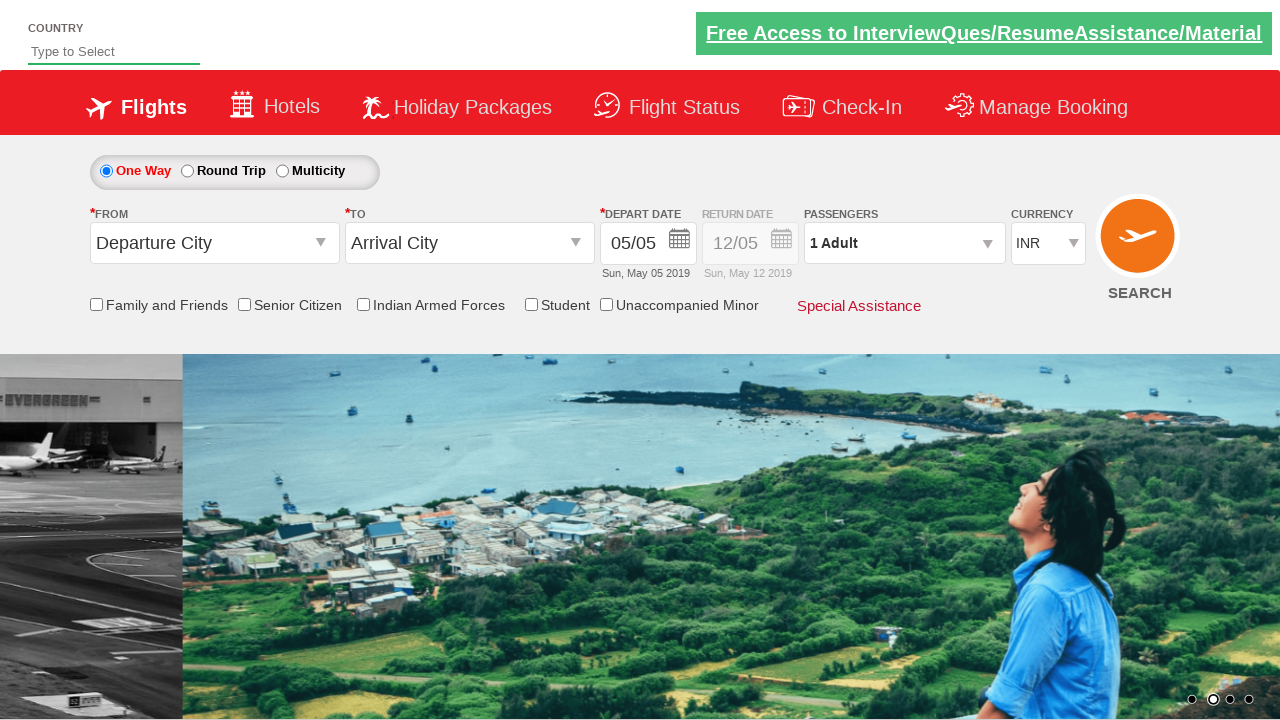

Clicked on passenger info dropdown to open it at (904, 243) on #divpaxinfo
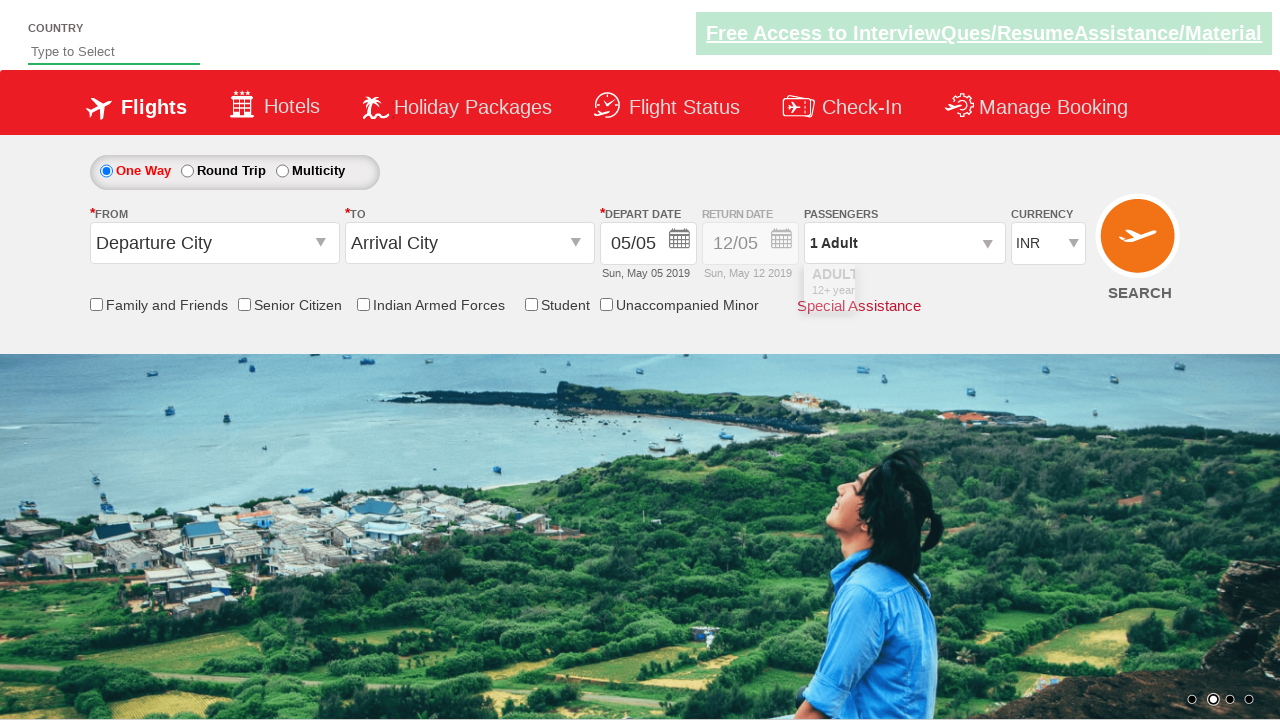

Dropdown opened and increment adult button is visible
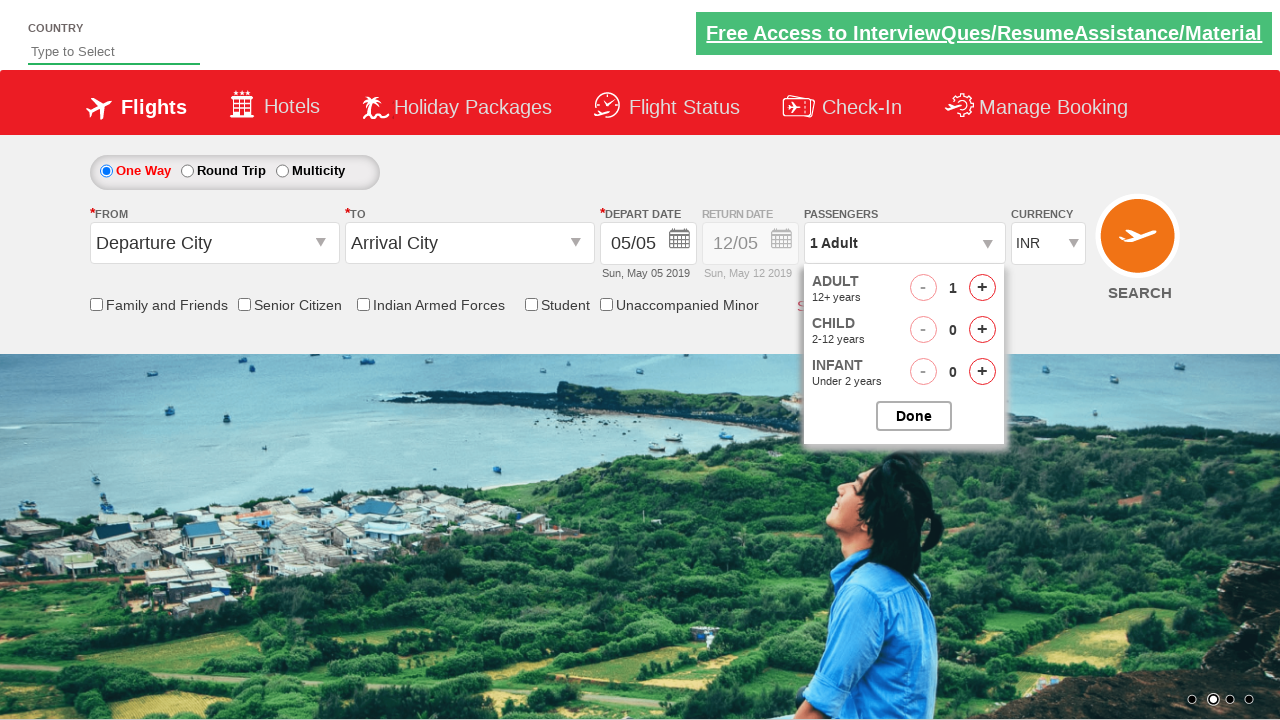

Incremented adult passenger count (click 1 of 7) at (982, 288) on #hrefIncAdt
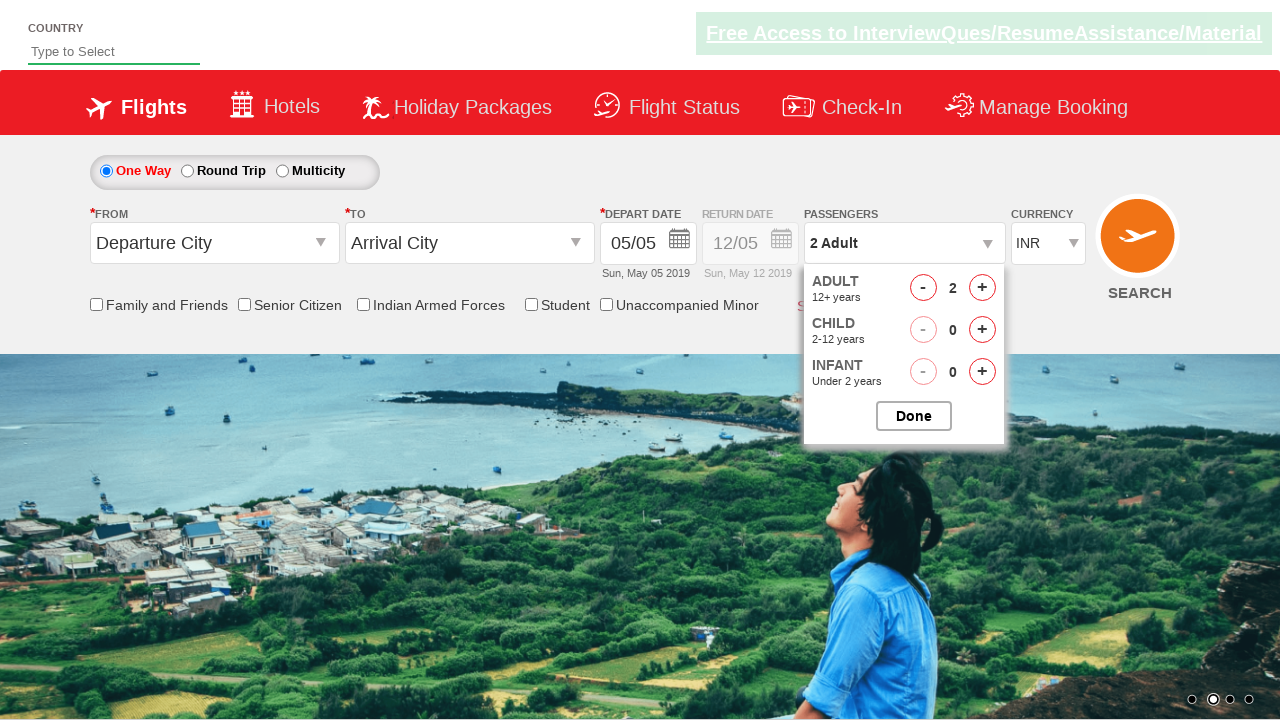

Incremented adult passenger count (click 2 of 7) at (982, 288) on #hrefIncAdt
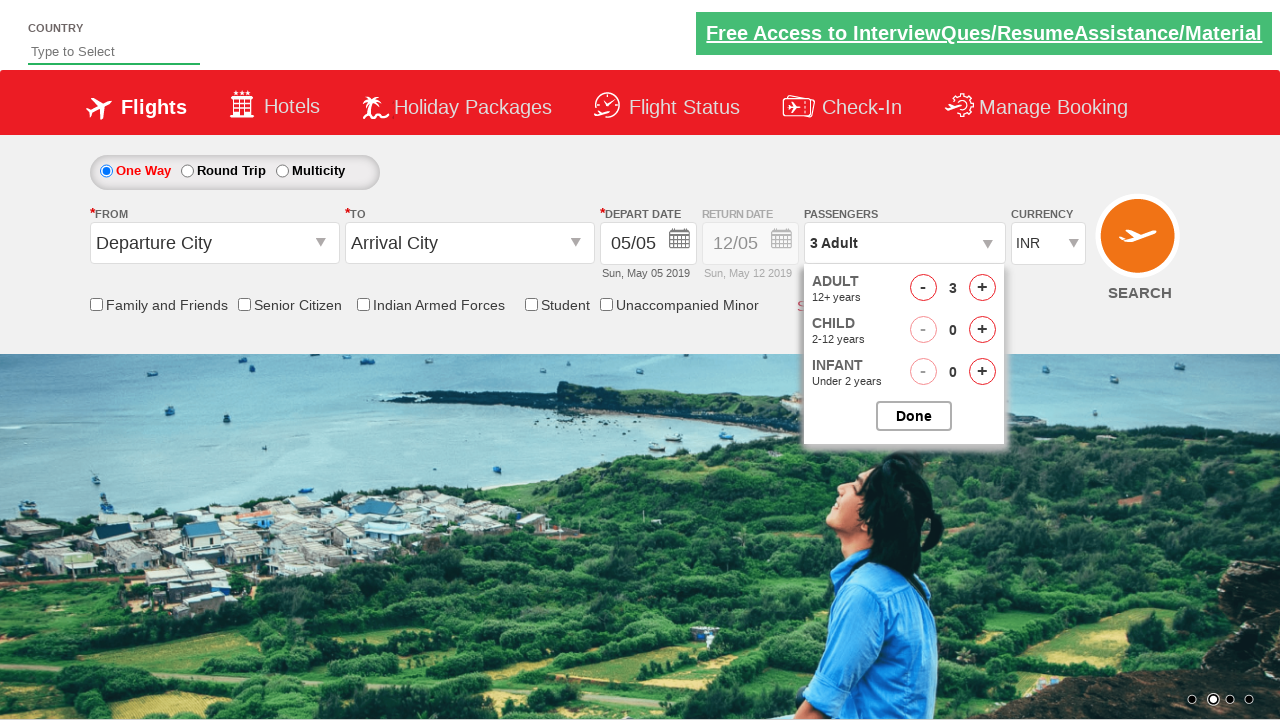

Incremented adult passenger count (click 3 of 7) at (982, 288) on #hrefIncAdt
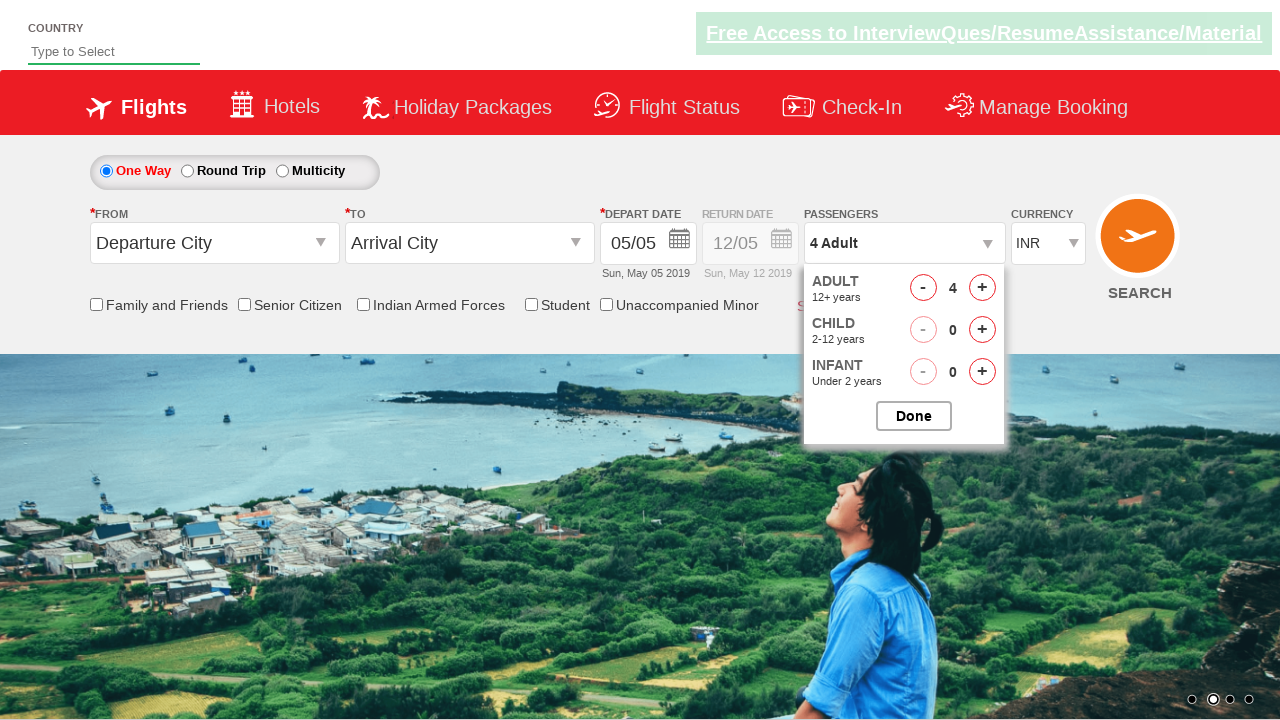

Incremented adult passenger count (click 4 of 7) at (982, 288) on #hrefIncAdt
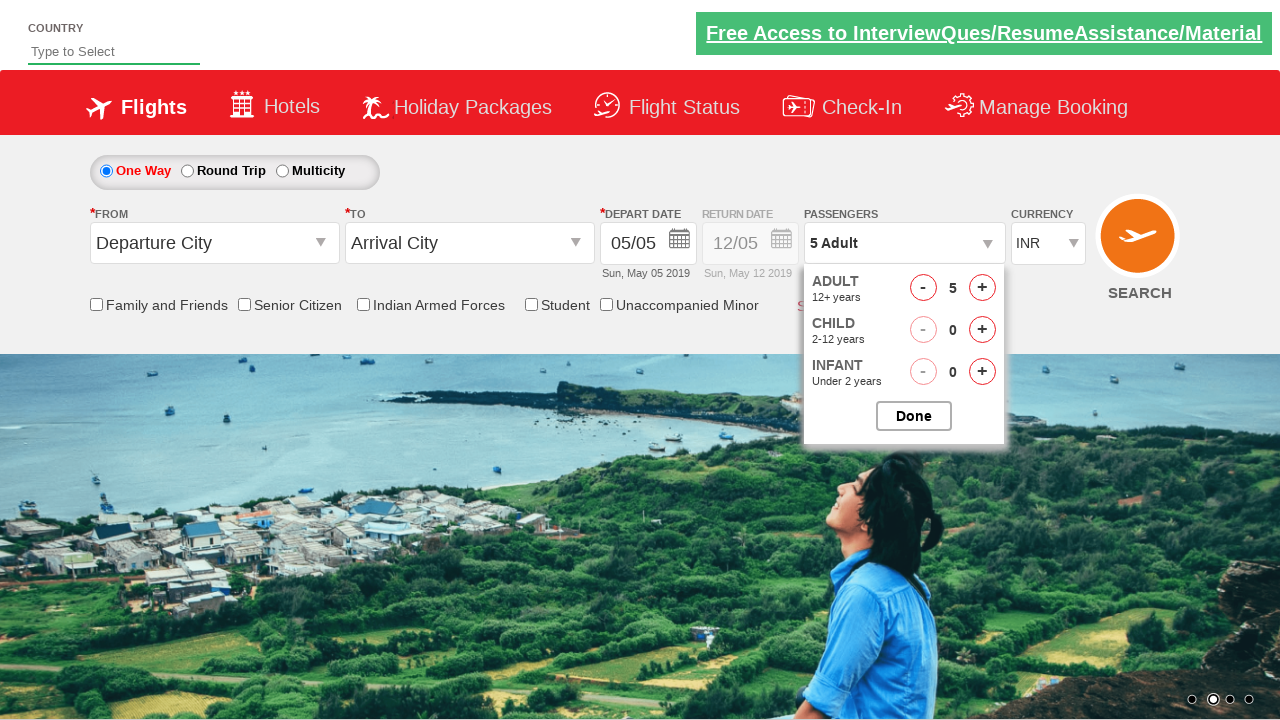

Incremented adult passenger count (click 5 of 7) at (982, 288) on #hrefIncAdt
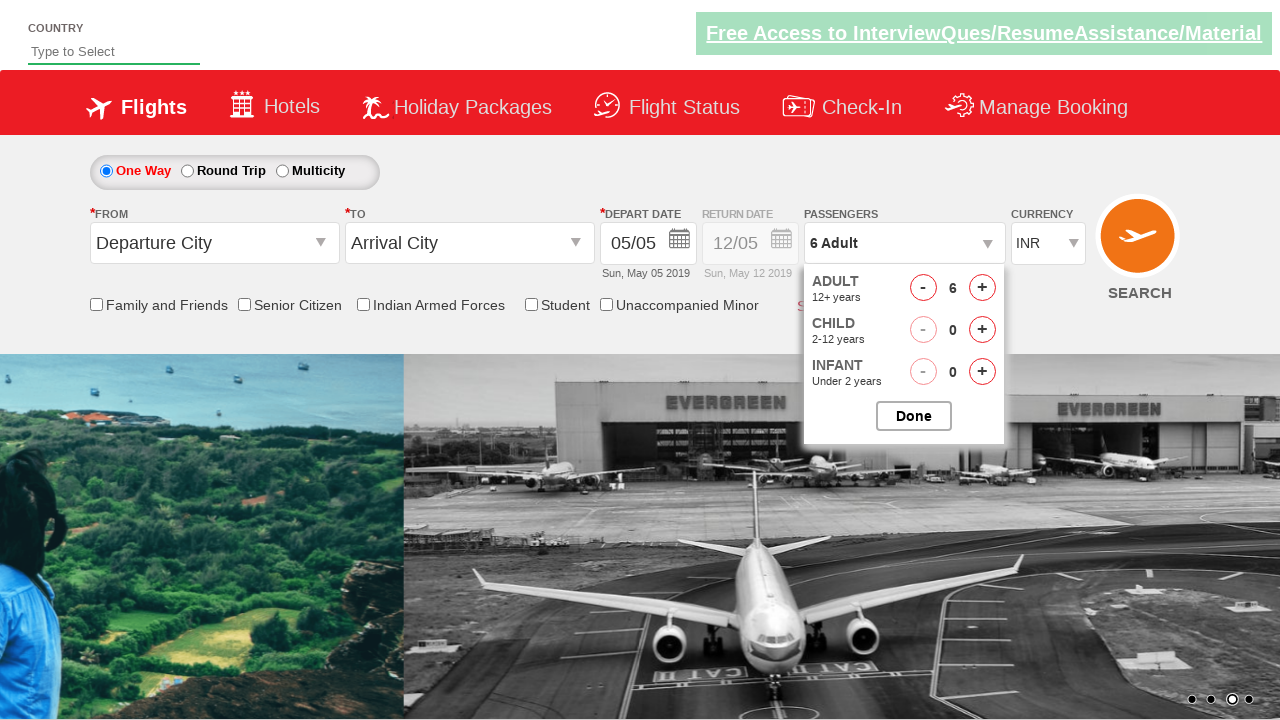

Incremented adult passenger count (click 6 of 7) at (982, 288) on #hrefIncAdt
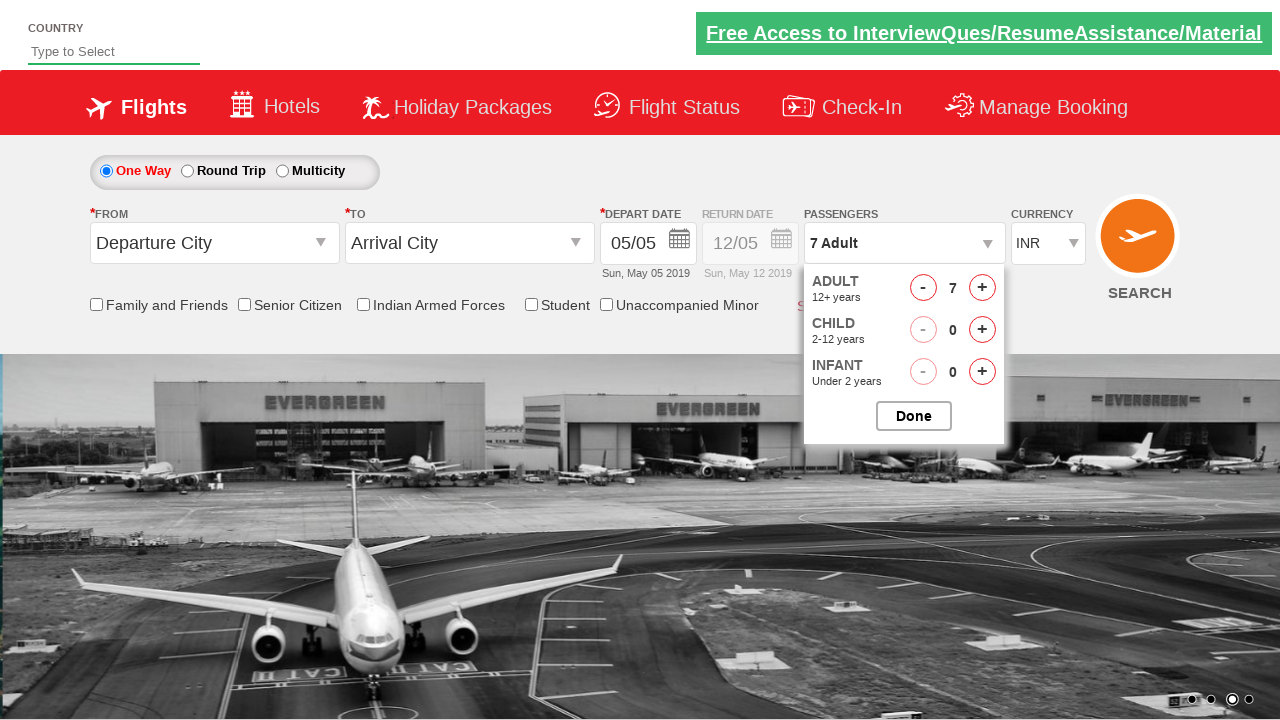

Incremented adult passenger count (click 7 of 7) at (982, 288) on #hrefIncAdt
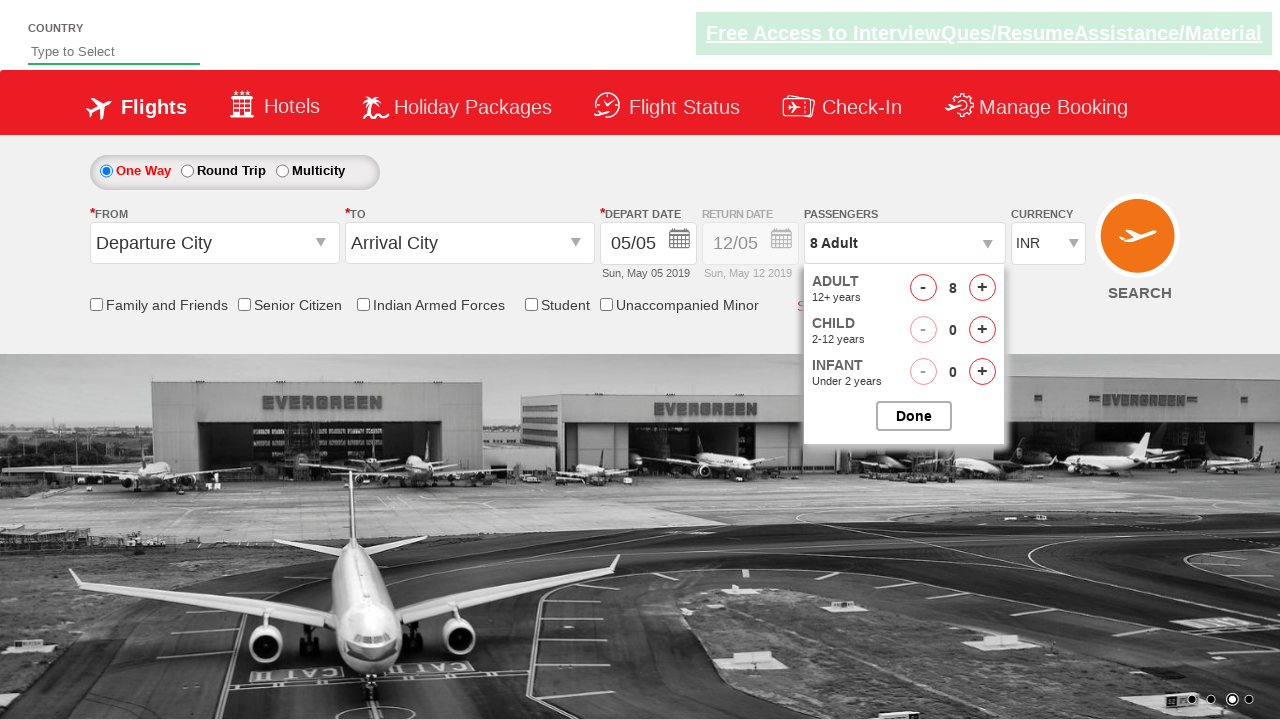

Closed the passenger options dropdown at (914, 416) on #btnclosepaxoption
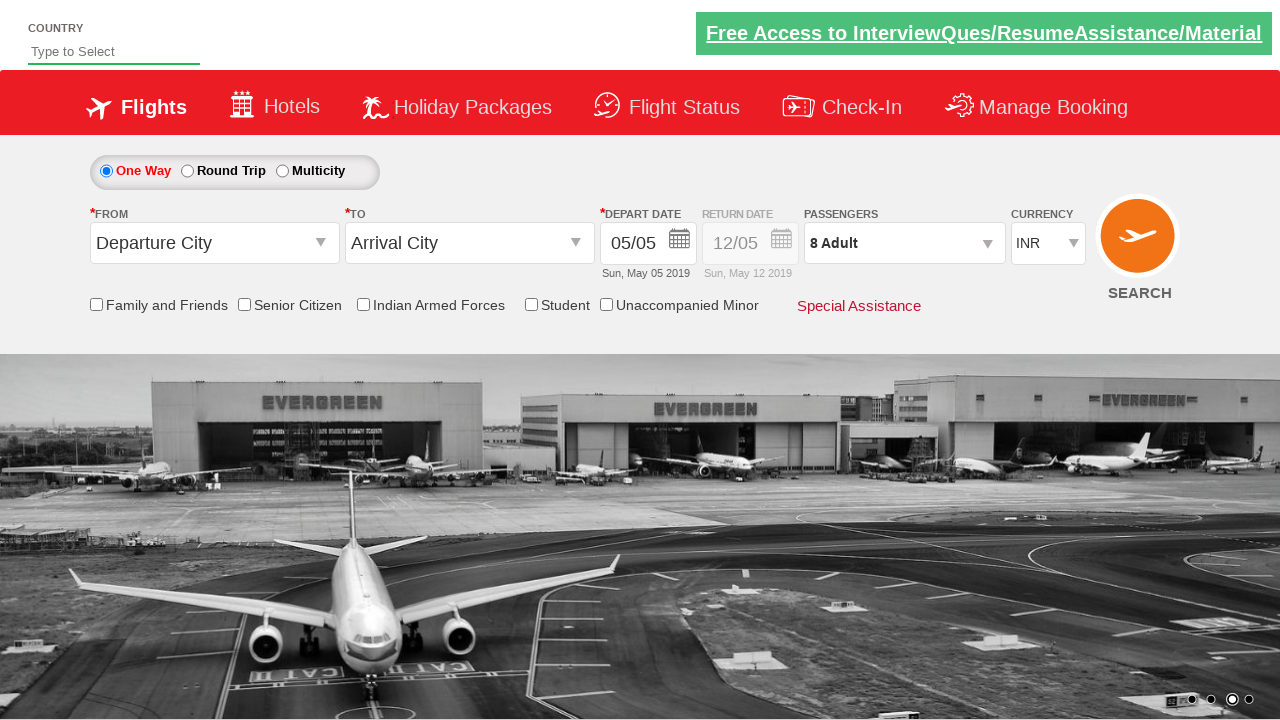

Dropdown closed and passenger selection confirmed
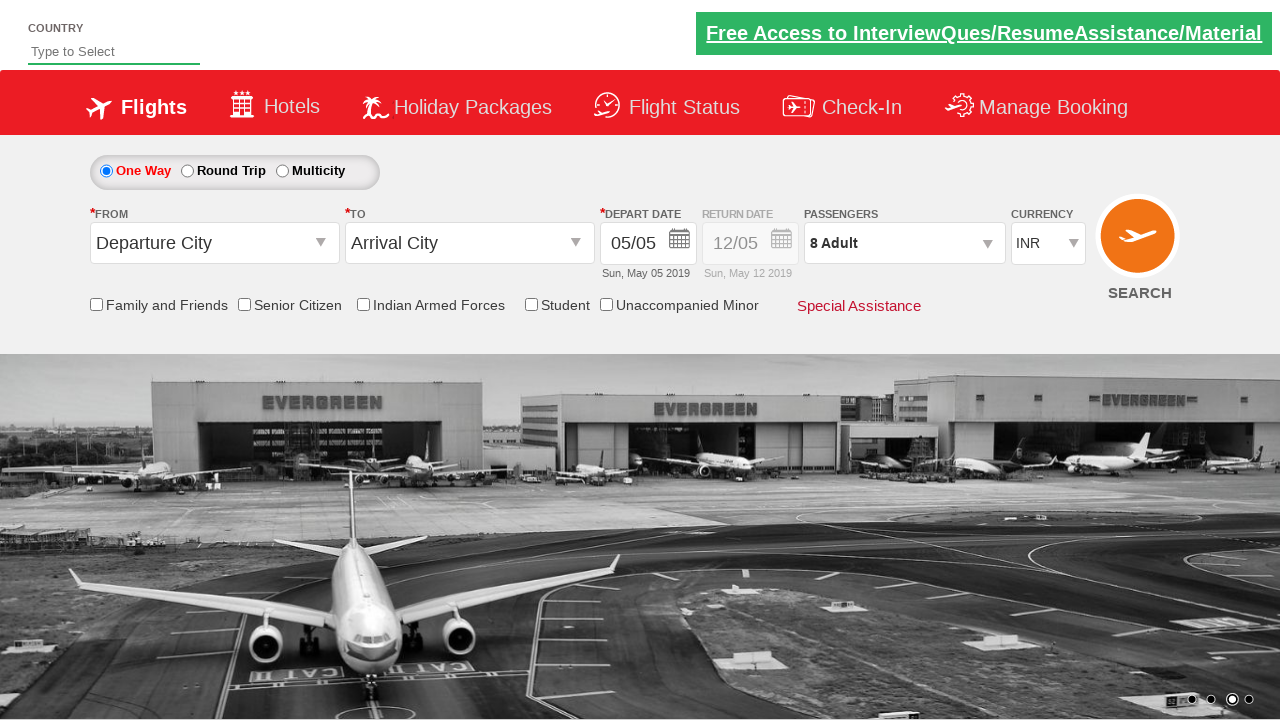

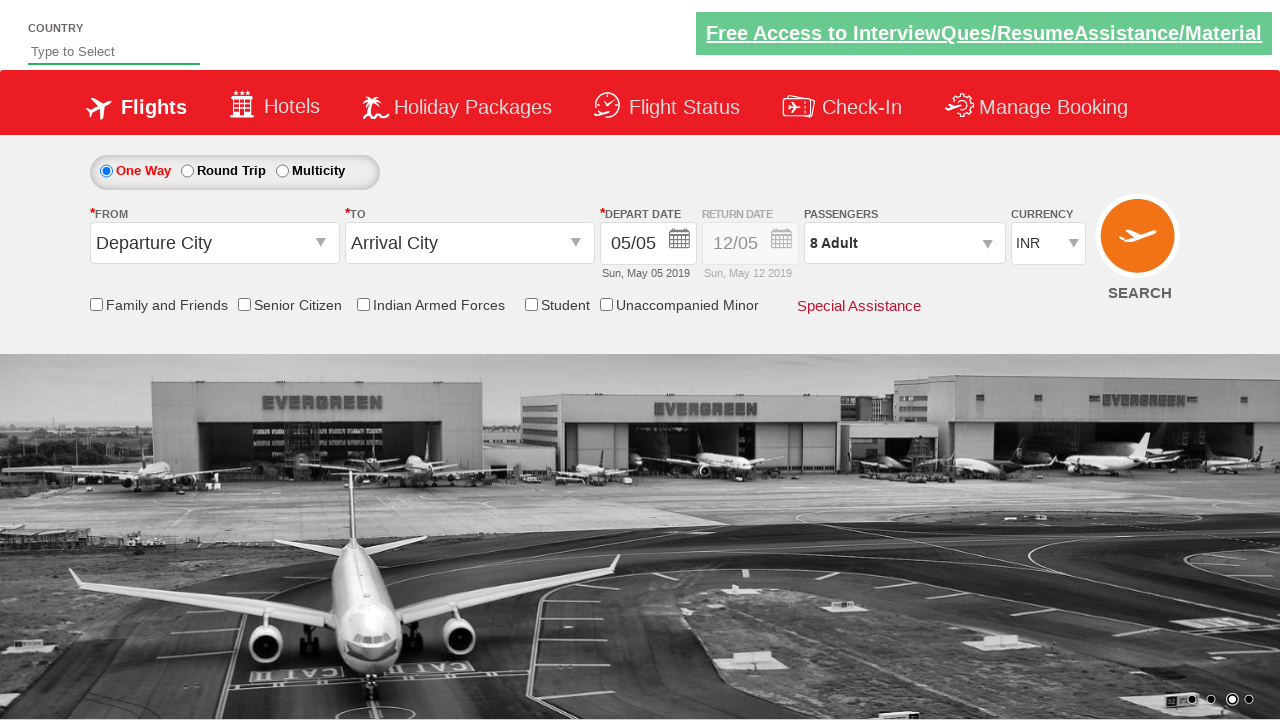